Tests drag-and-drop functionality by dragging an element from source to target location on a jQuery UI demo page

Starting URL: https://jqueryui.com/resources/demos/droppable/default.html

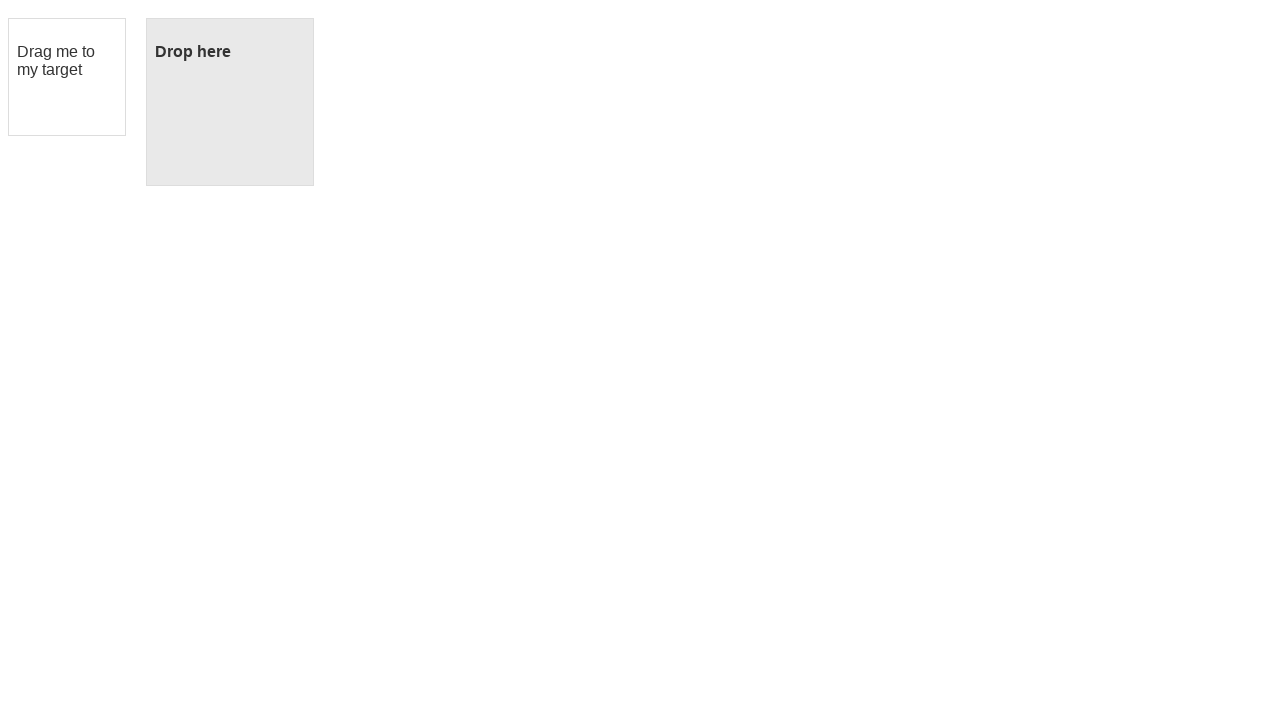

Located the draggable source element with id 'draggable'
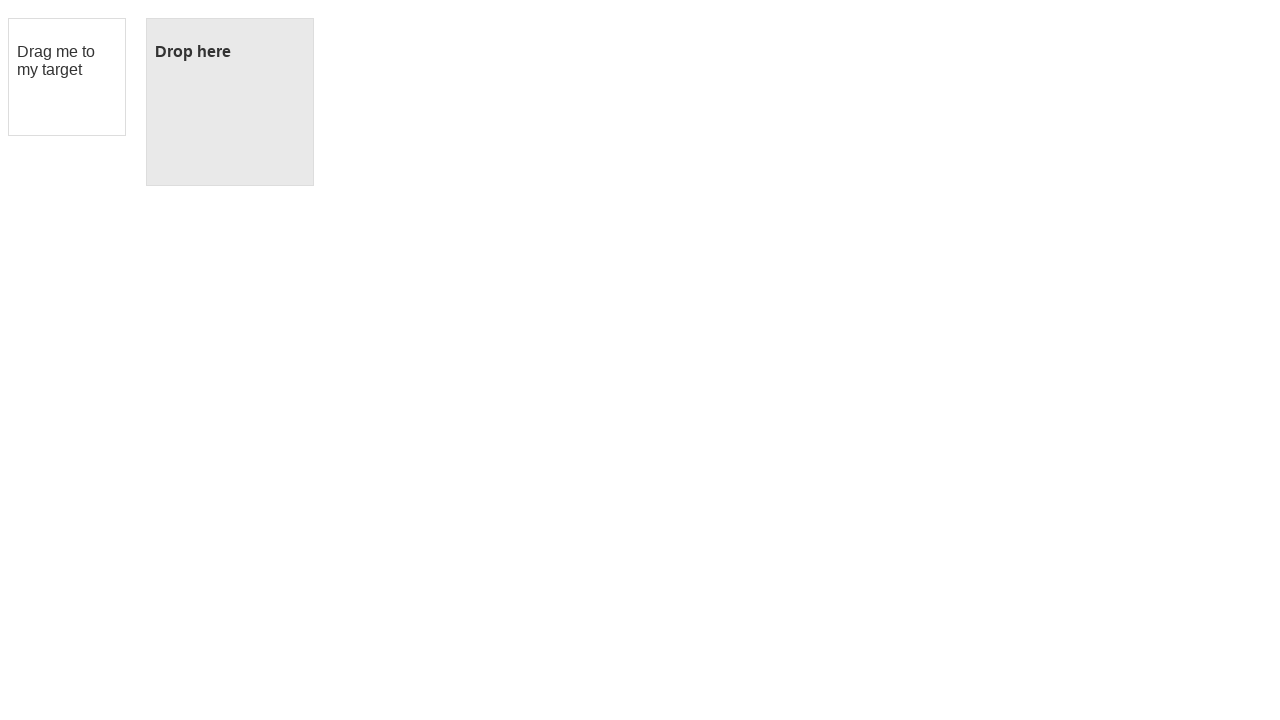

Located the droppable target element with id 'droppable'
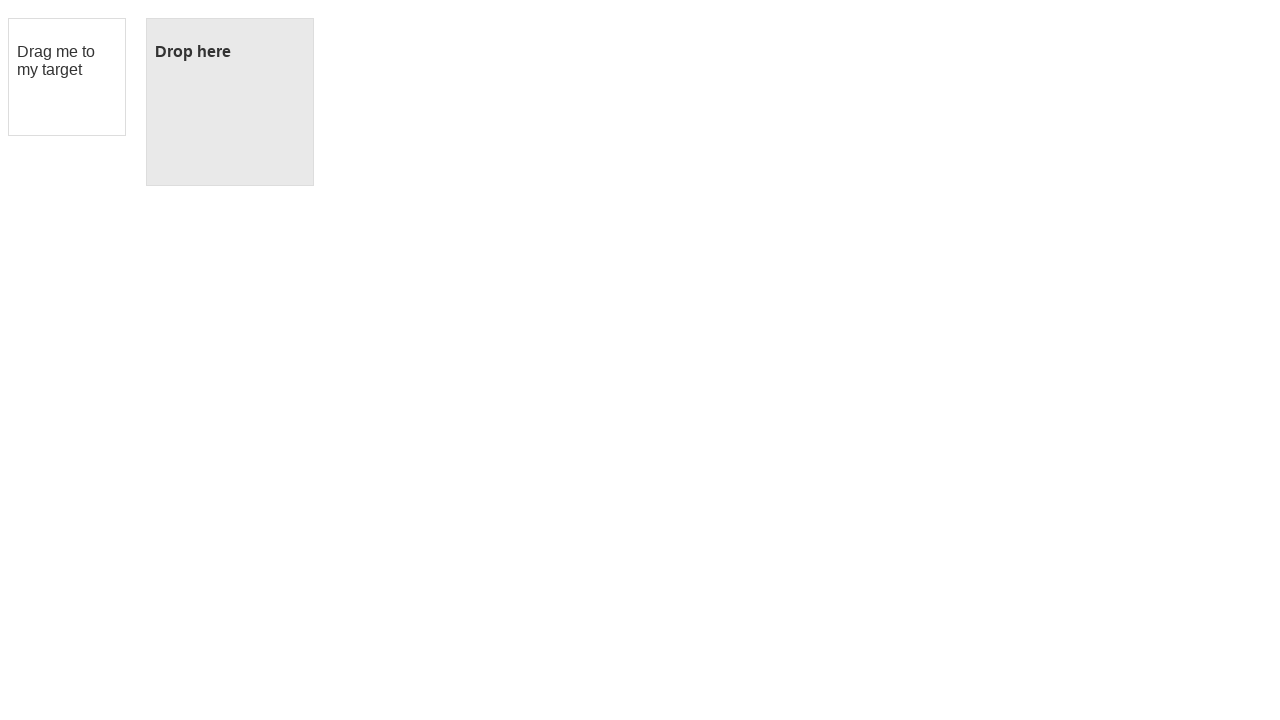

Dragged the source element to the target element successfully at (230, 102)
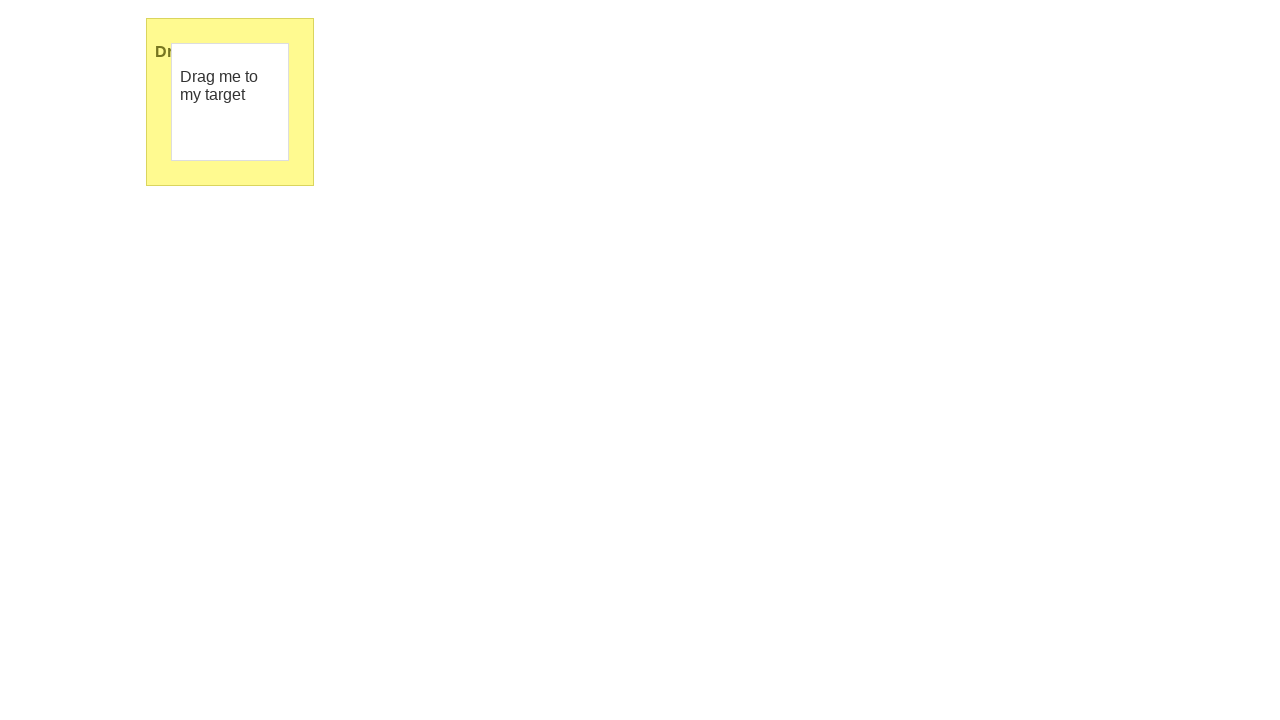

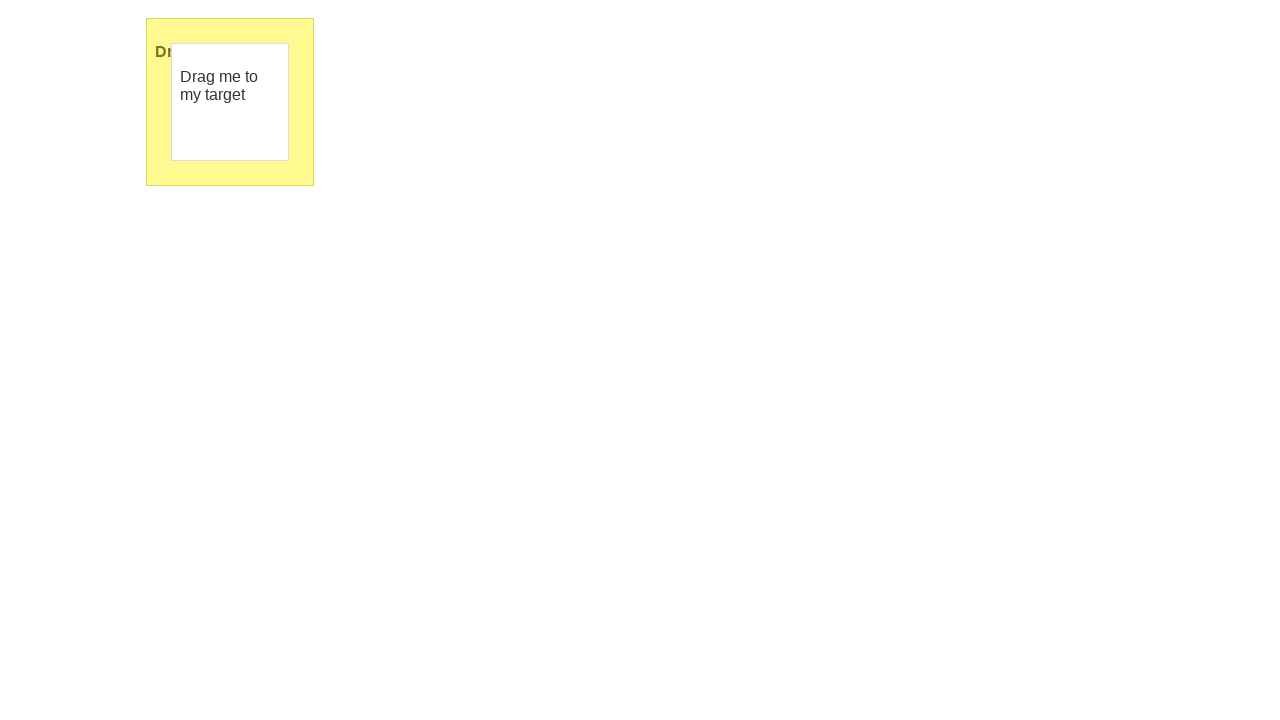